Tests a registration form by filling in first name, last name, and email fields, then submitting the form and verifying the success message

Starting URL: http://suninjuly.github.io/registration1.html

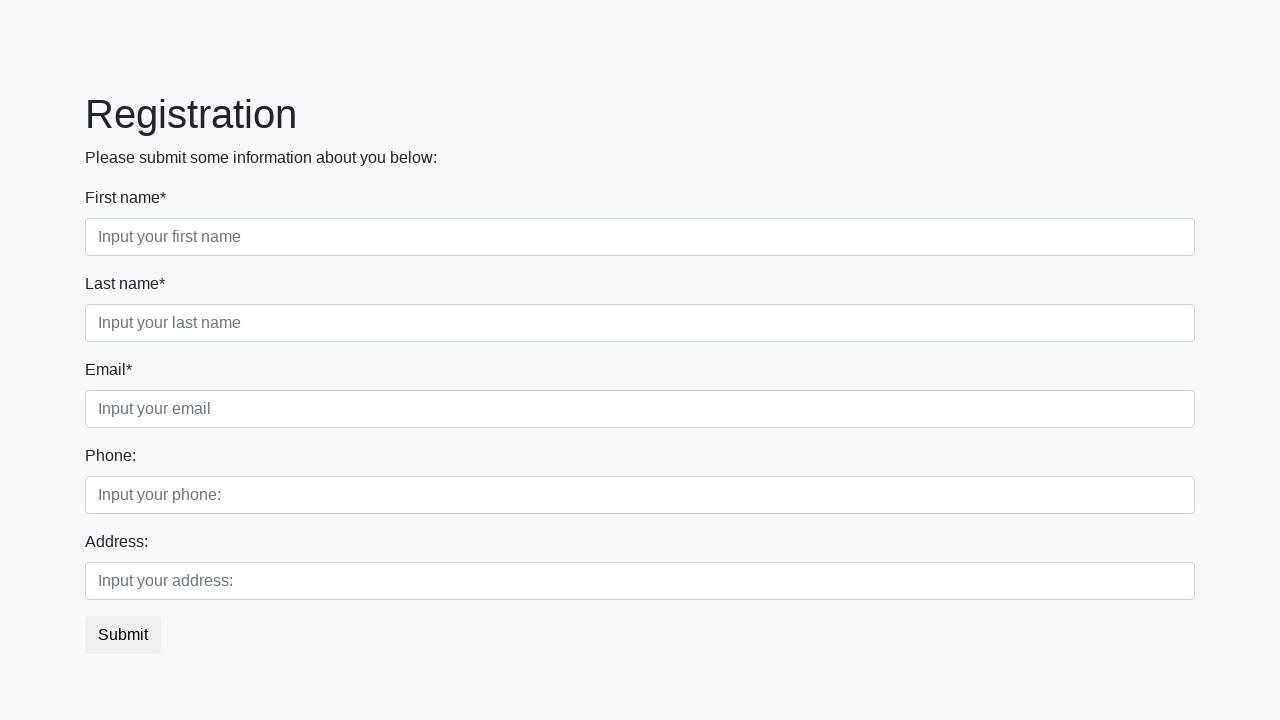

Filled first name field with 'Ivan' on .first
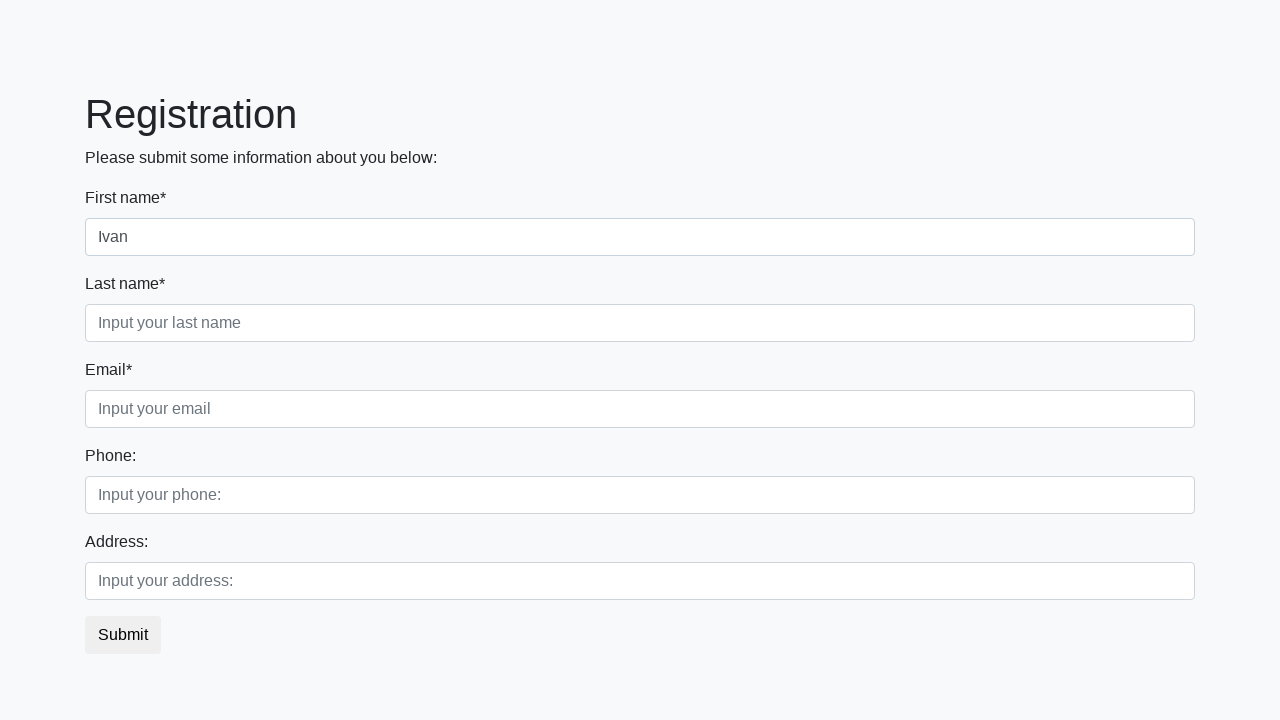

Filled last name field with 'Petrov' on .second
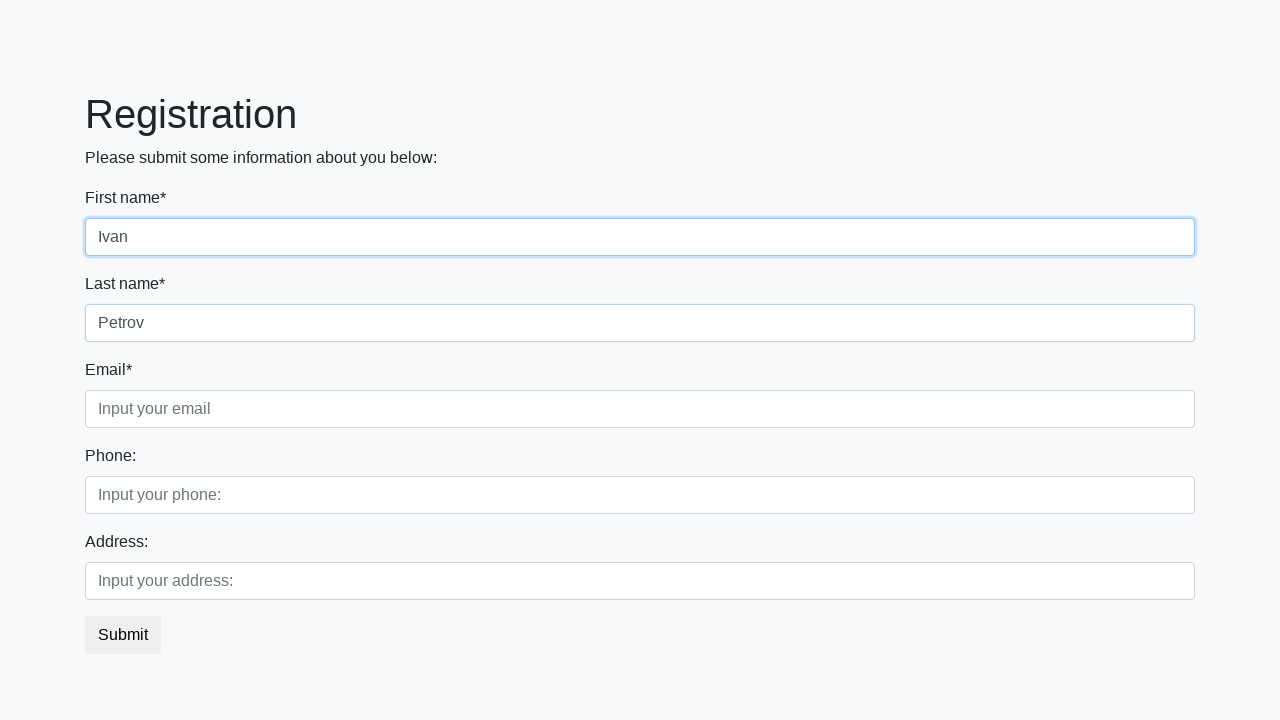

Filled email field with 'test@example.com' on .third
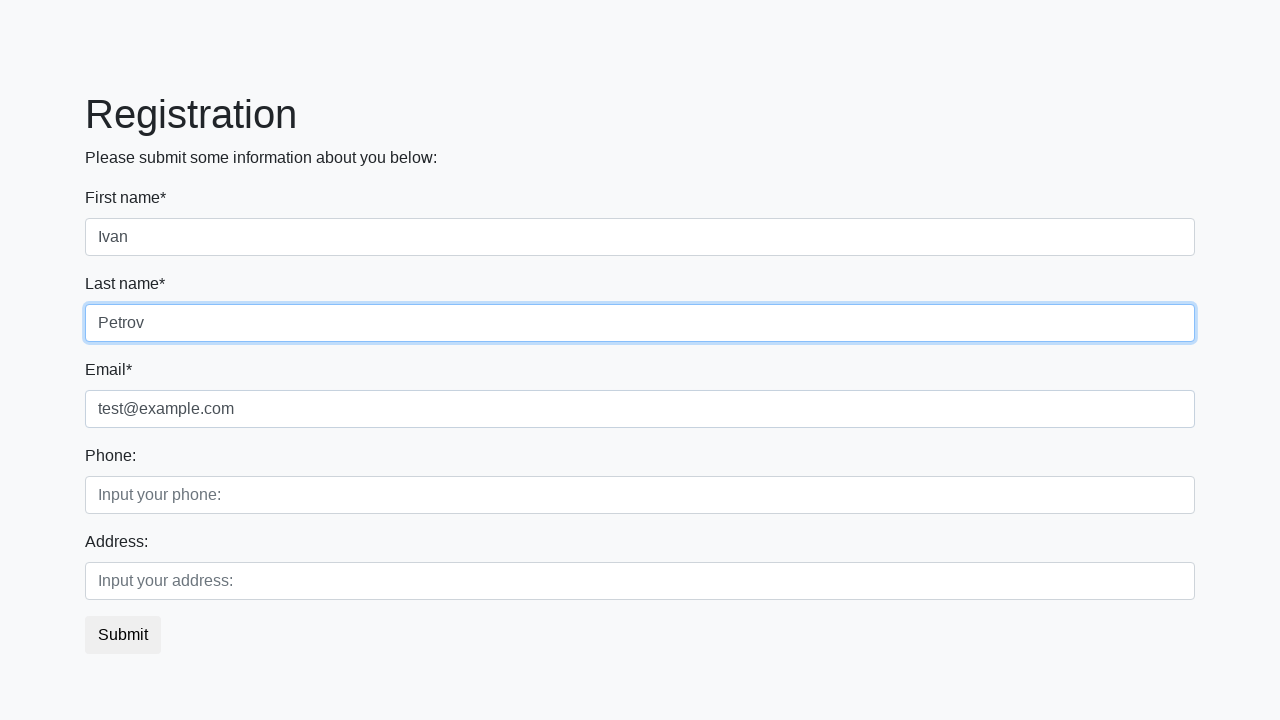

Clicked submit button to register at (123, 635) on button.btn
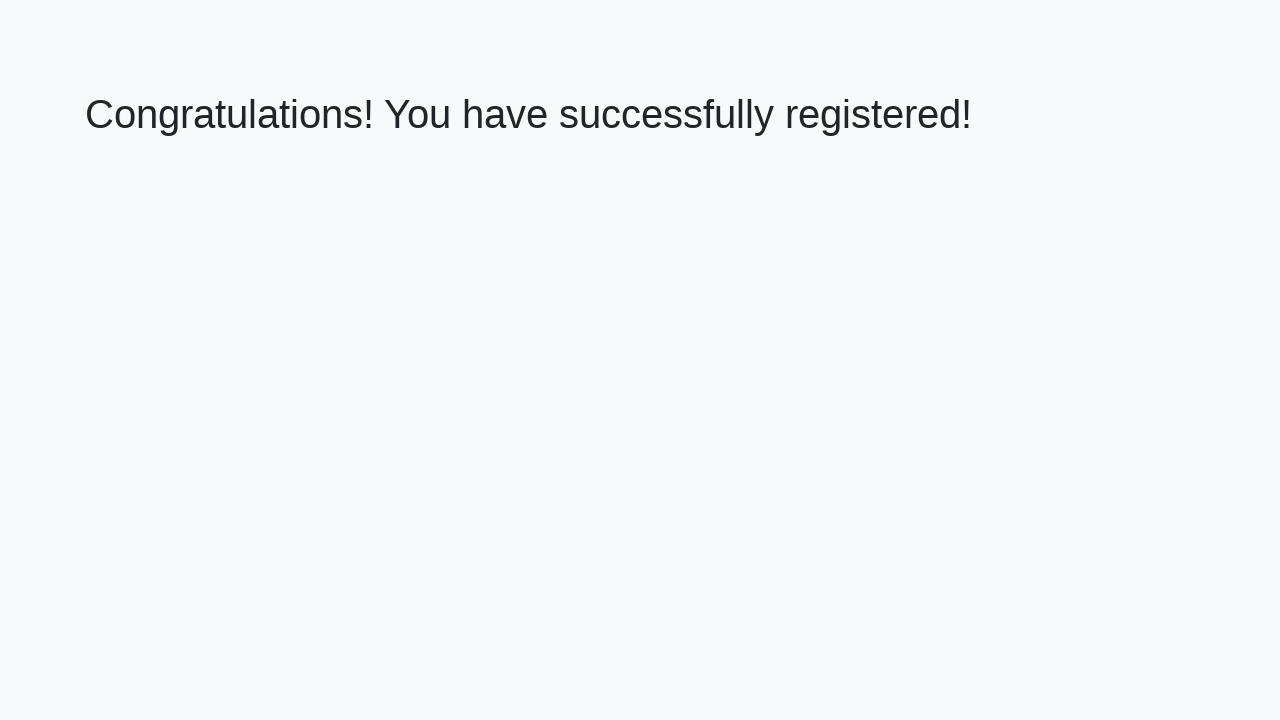

Success message header loaded
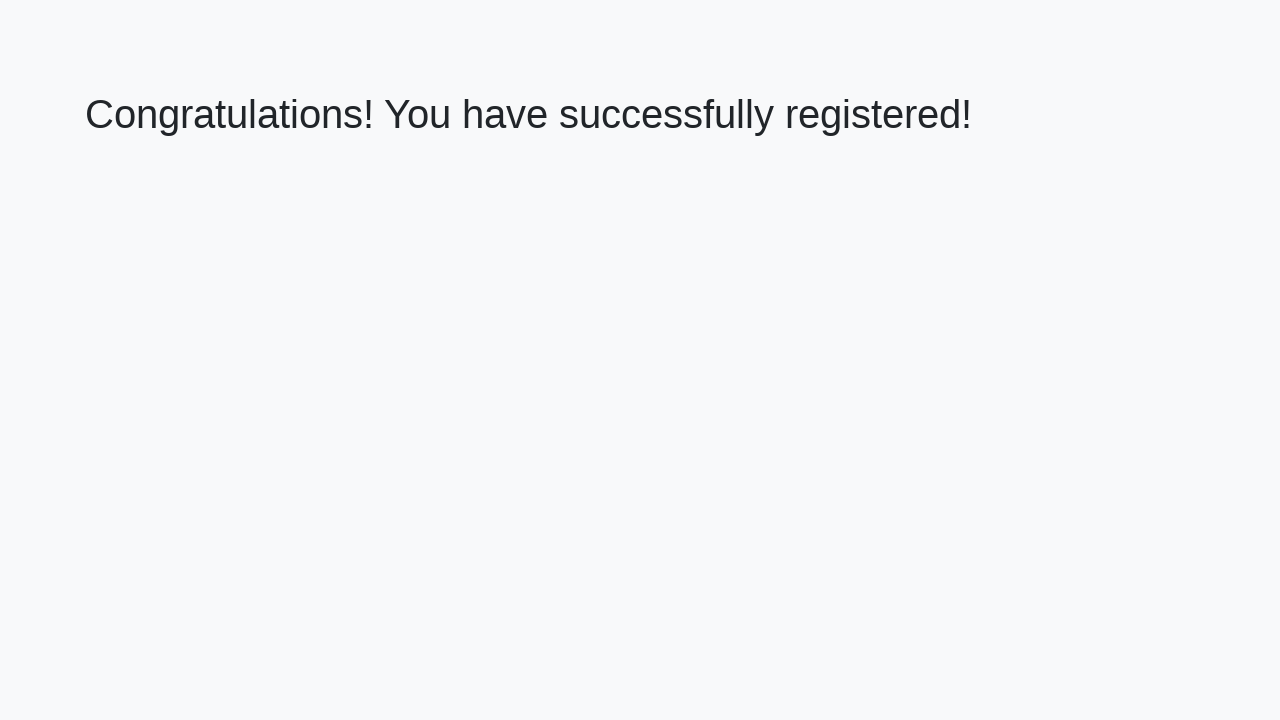

Retrieved success message text: 'Congratulations! You have successfully registered!'
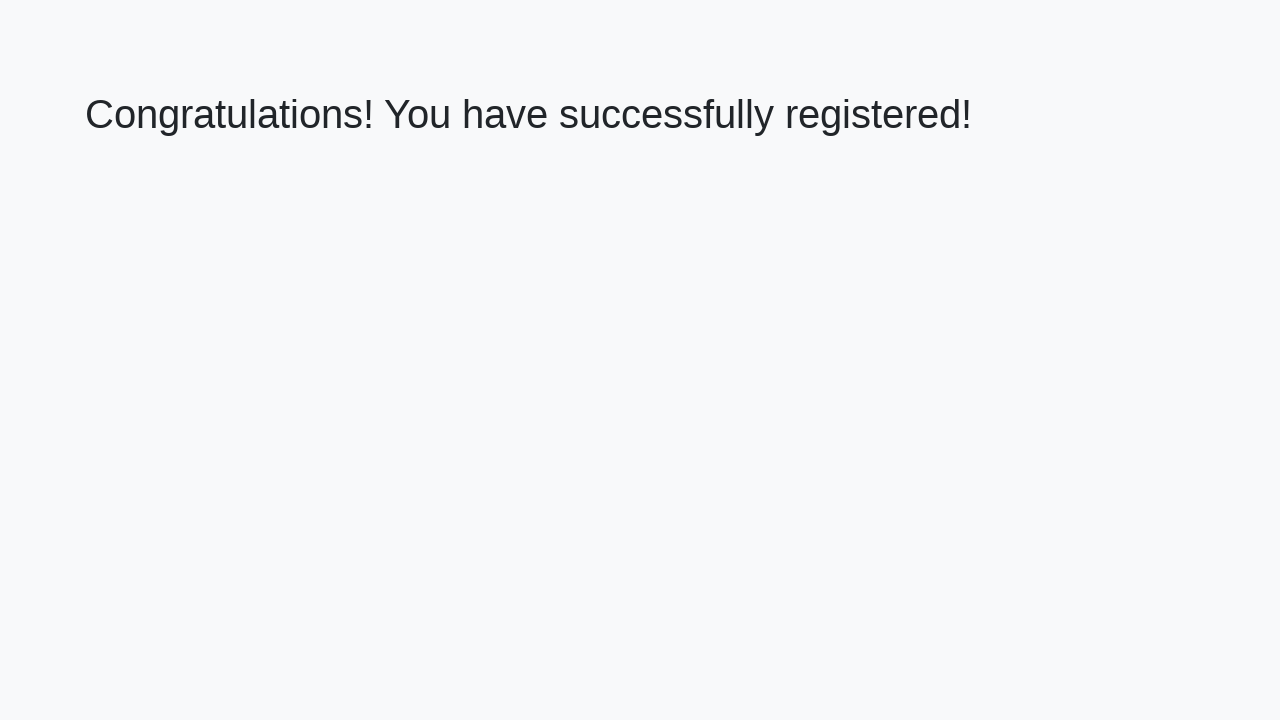

Verified success message matches expected text
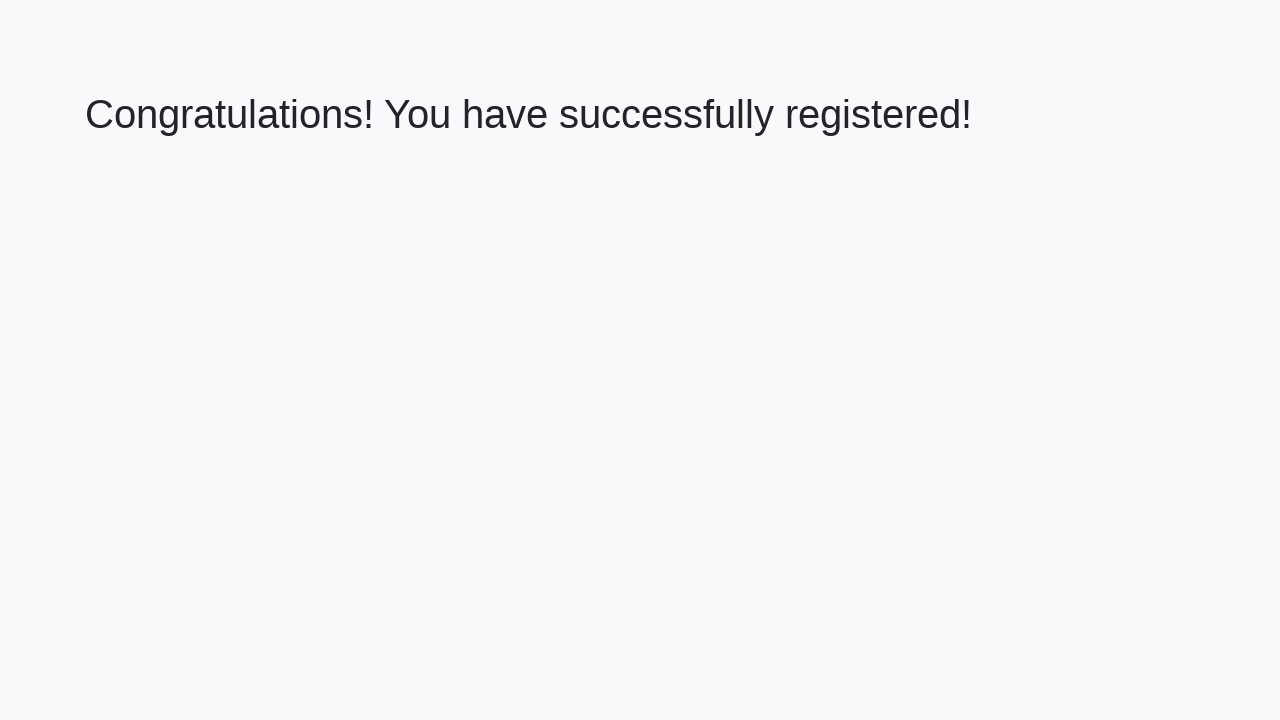

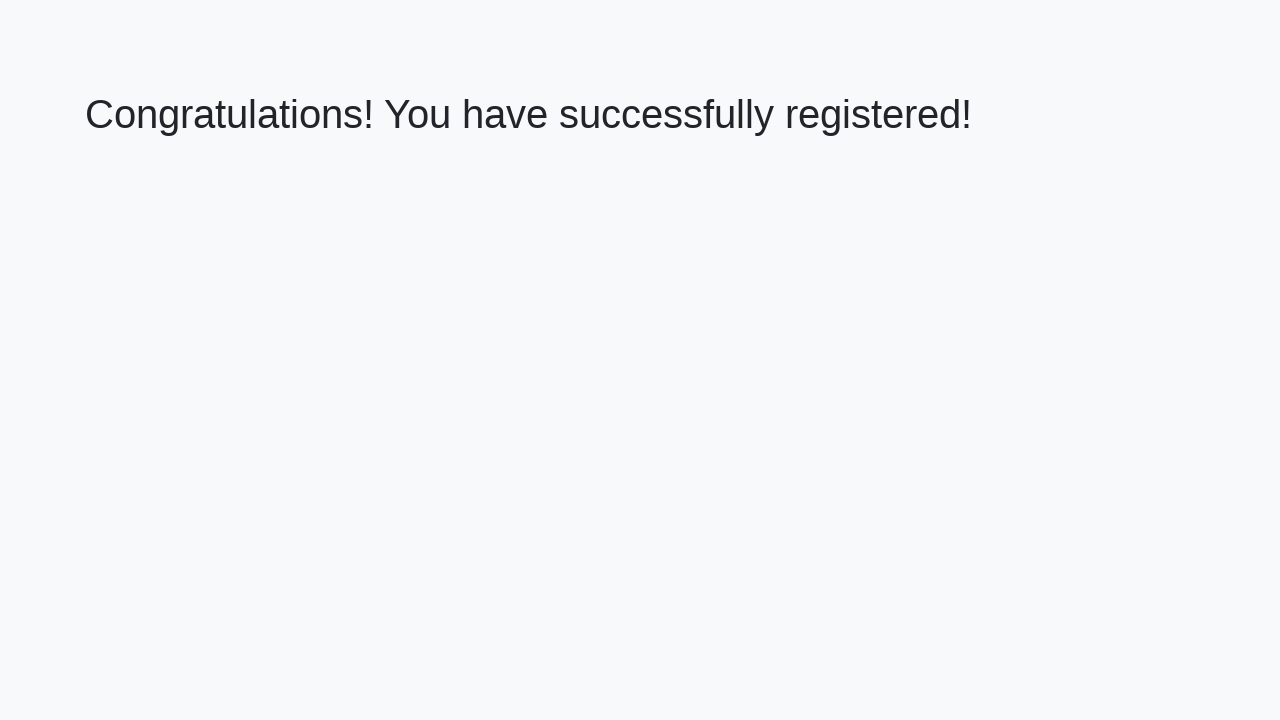